Tests adding a new person with a job to the list by clicking add button, entering name and job, and submitting

Starting URL: https://kristinek.github.io/site/tasks/list_of_people_with_jobs.html

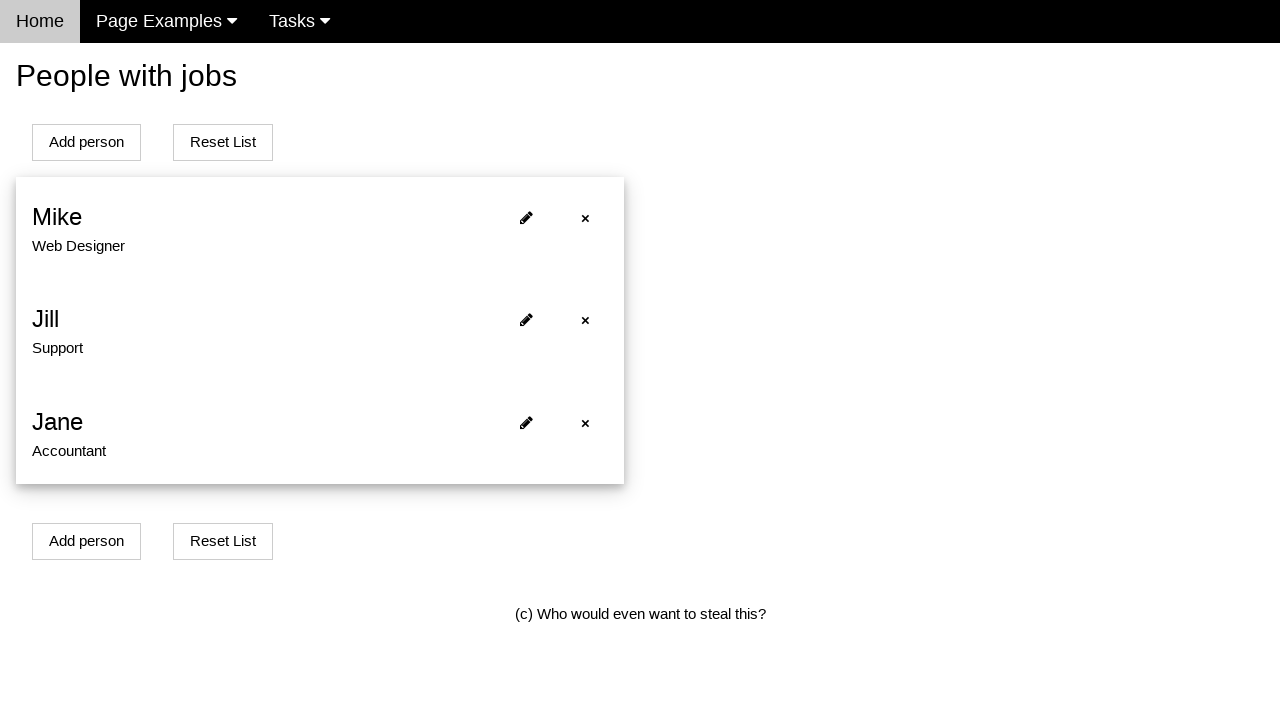

Clicked add person button at (86, 142) on #addPersonBtn
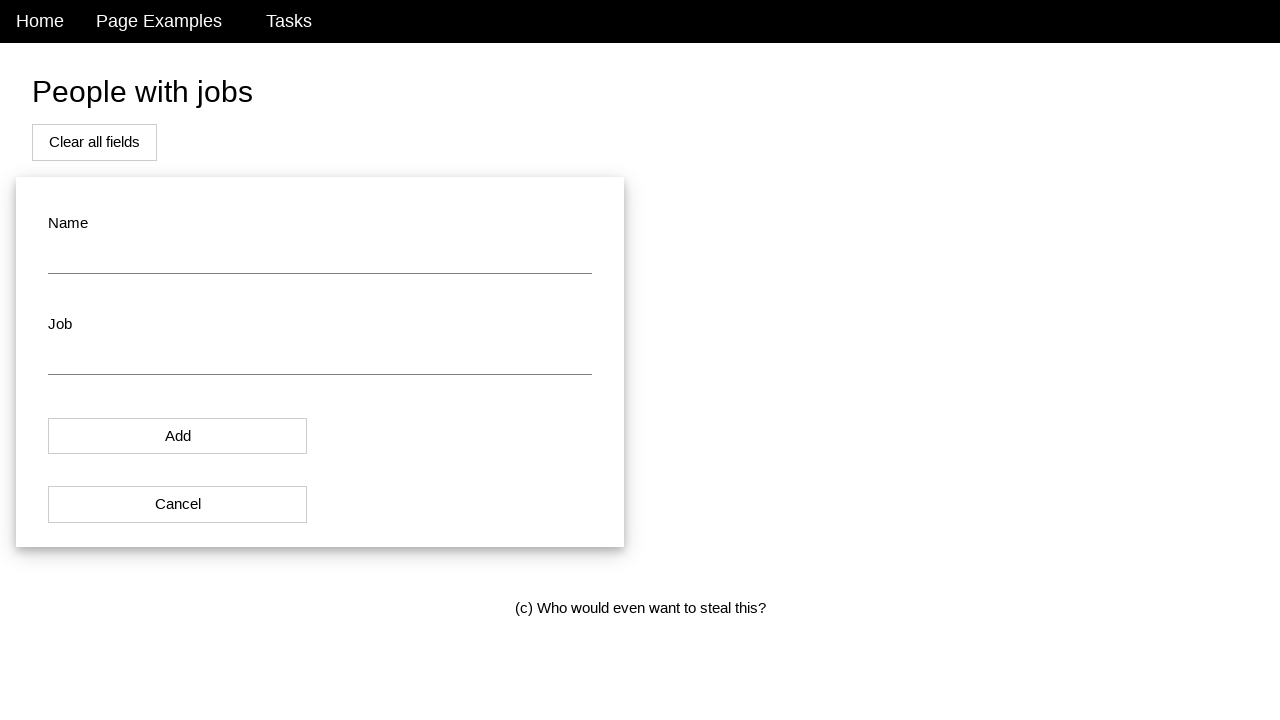

Entered name 'Nat' in name field on #name
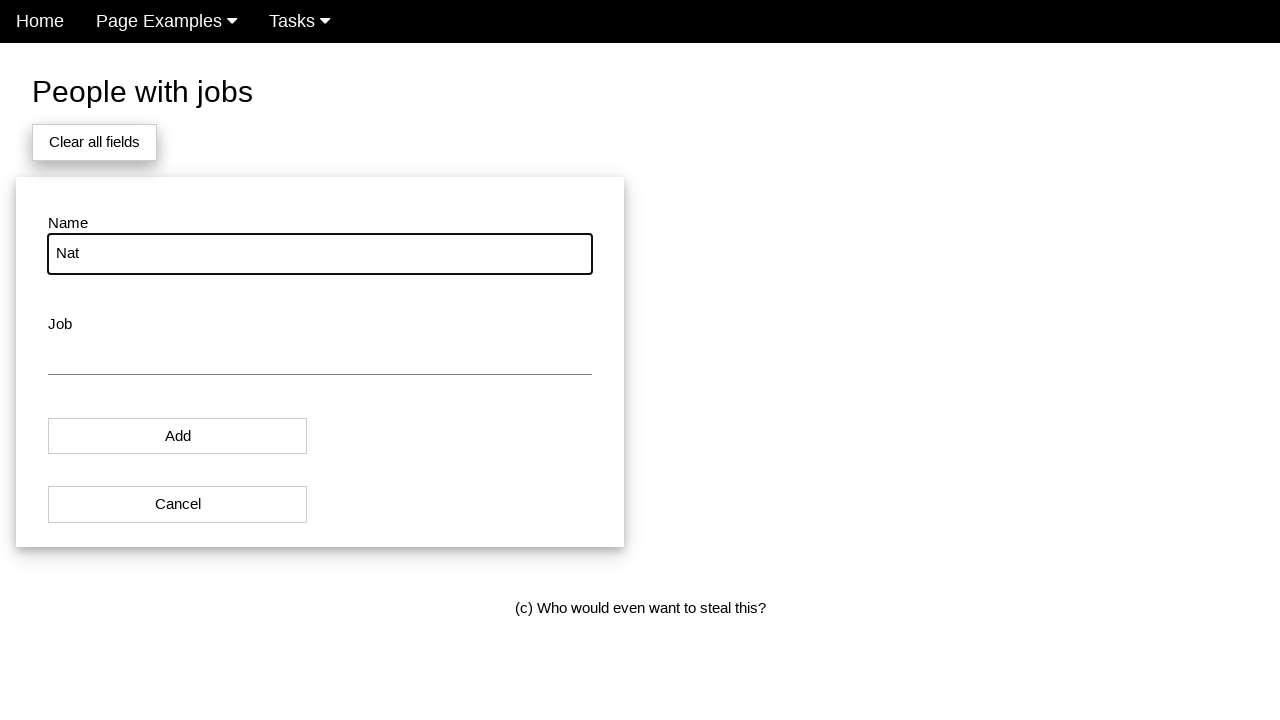

Entered job 'Teacher' in job field on #job
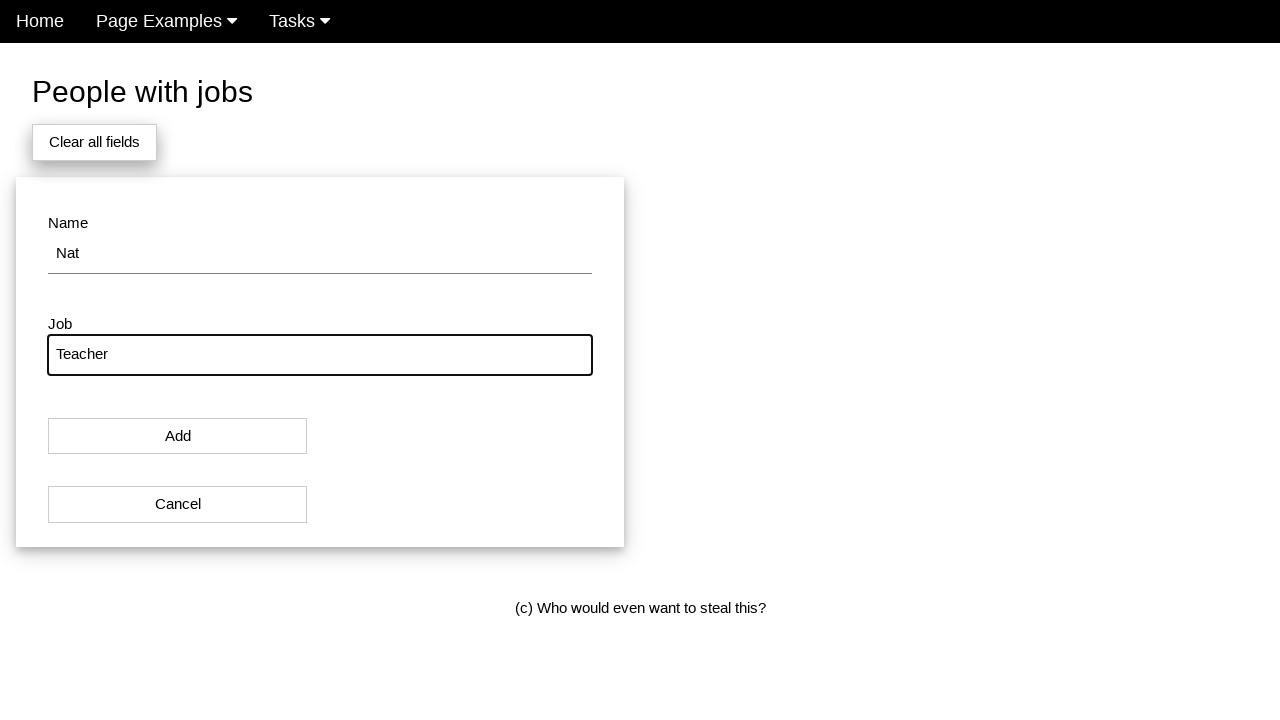

Clicked Add button to submit the form at (178, 436) on button:has-text('Add')
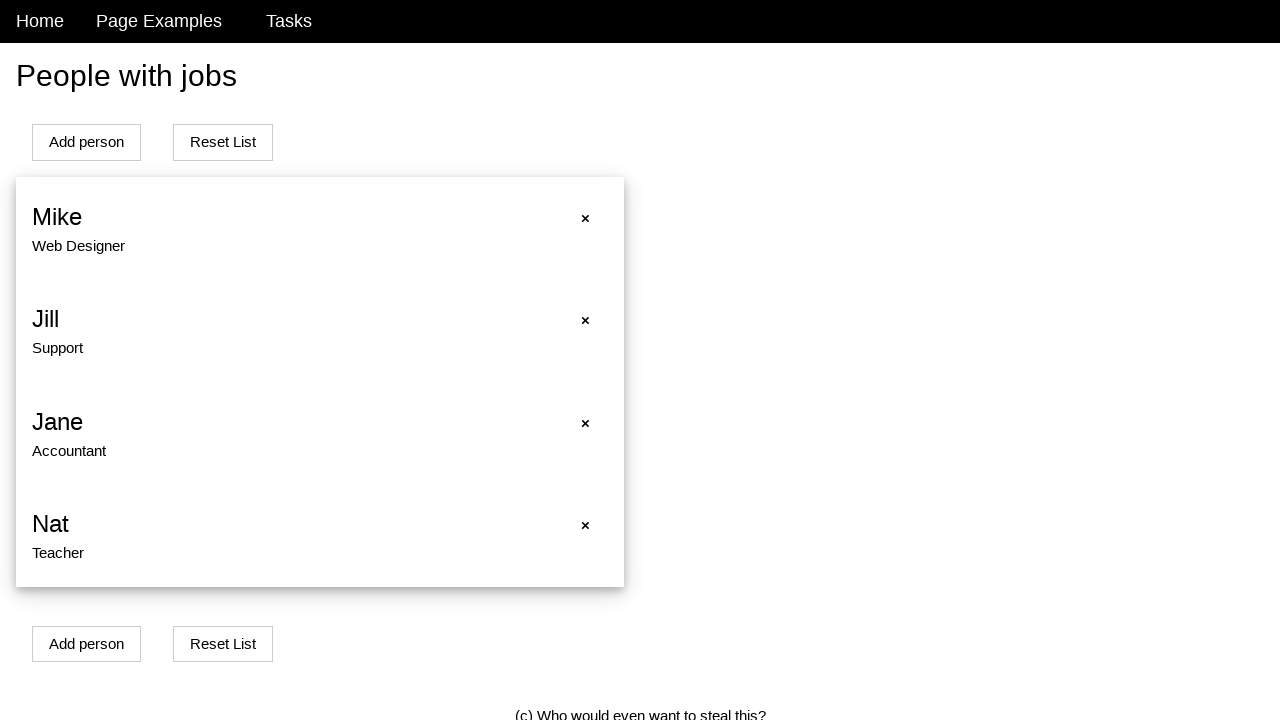

Waited for new person element #person3 to appear
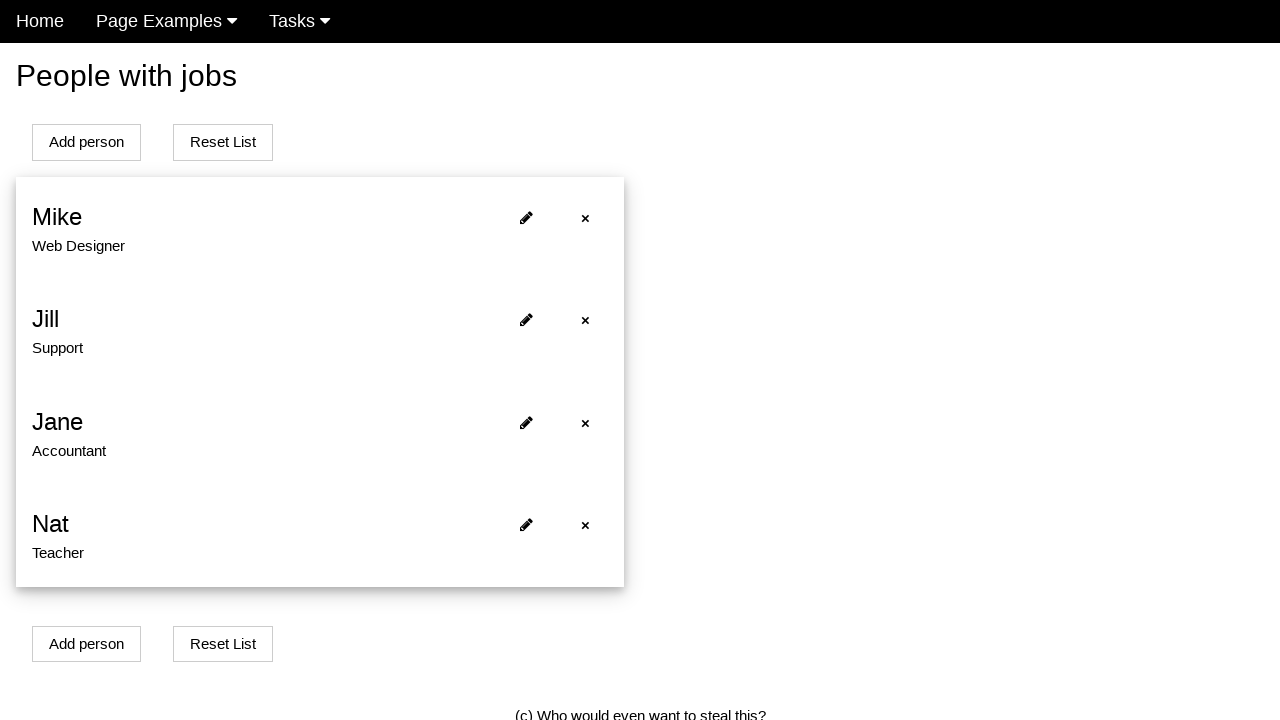

Verified that new person element #person3 is visible
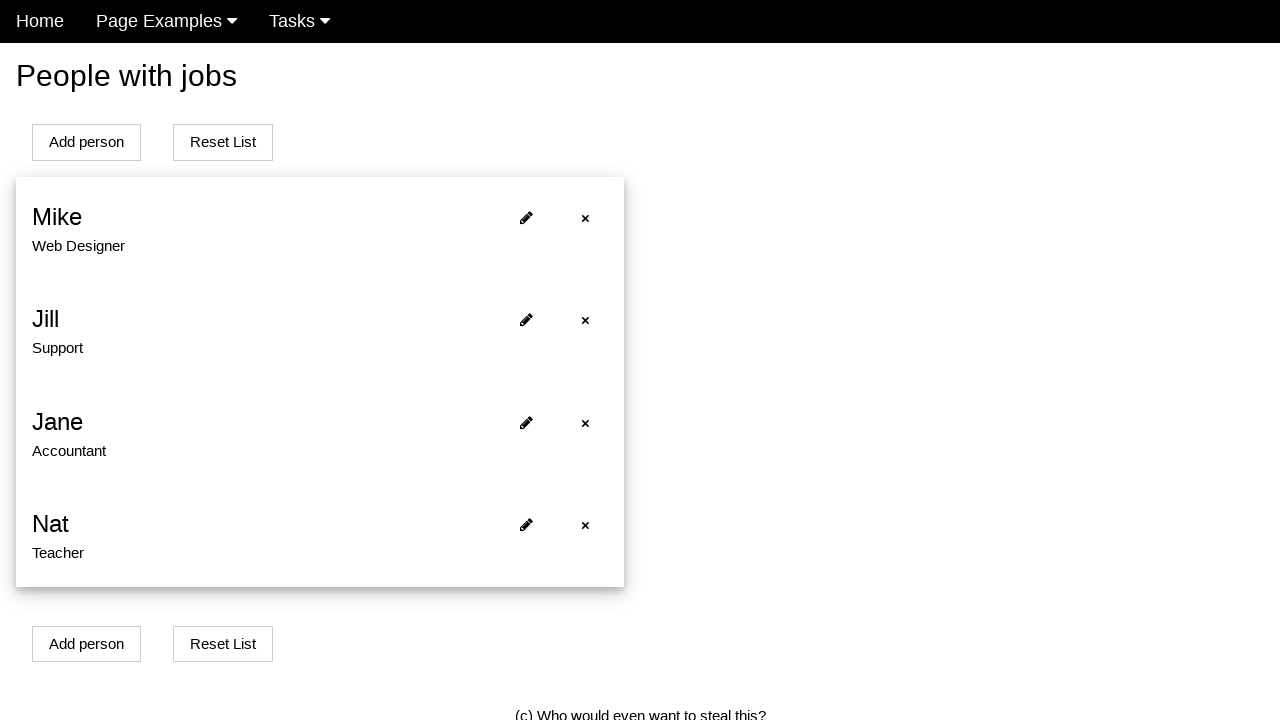

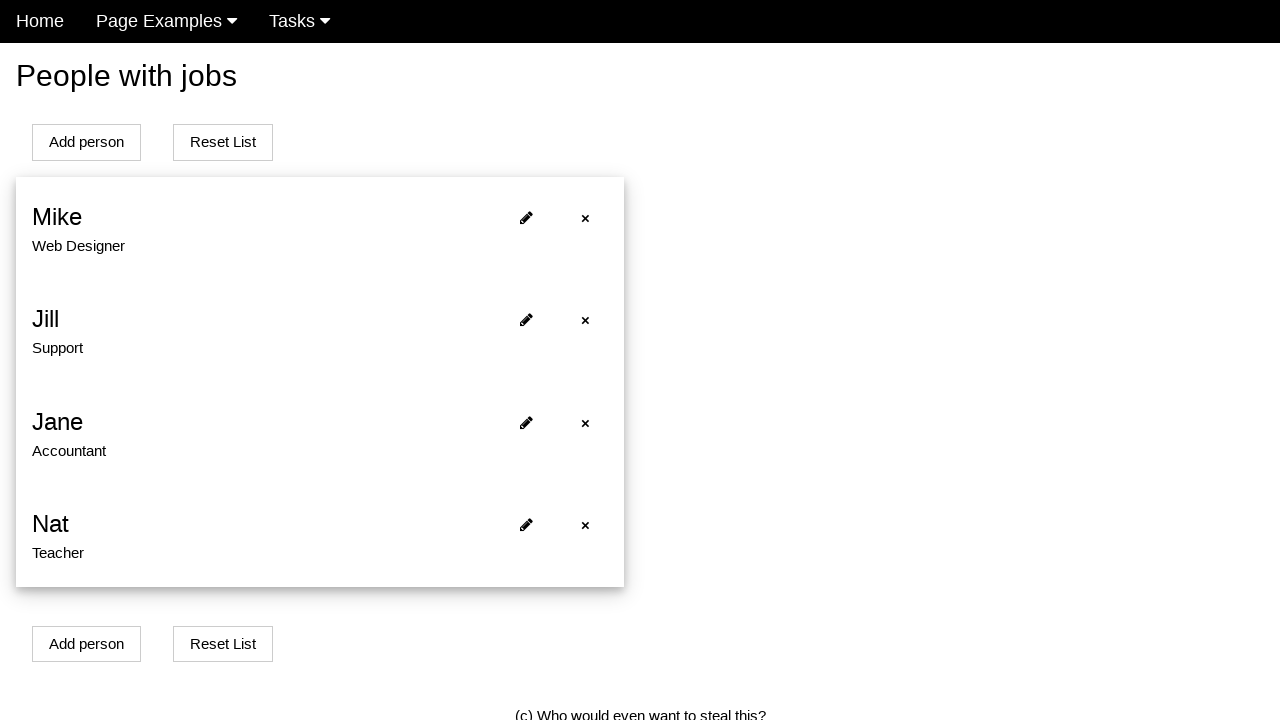